Clicks all checkboxes in a table for rows matching a specific gender (male or female)

Starting URL: https://vins-udemy.s3.amazonaws.com/java/html/java8-stream-table.html

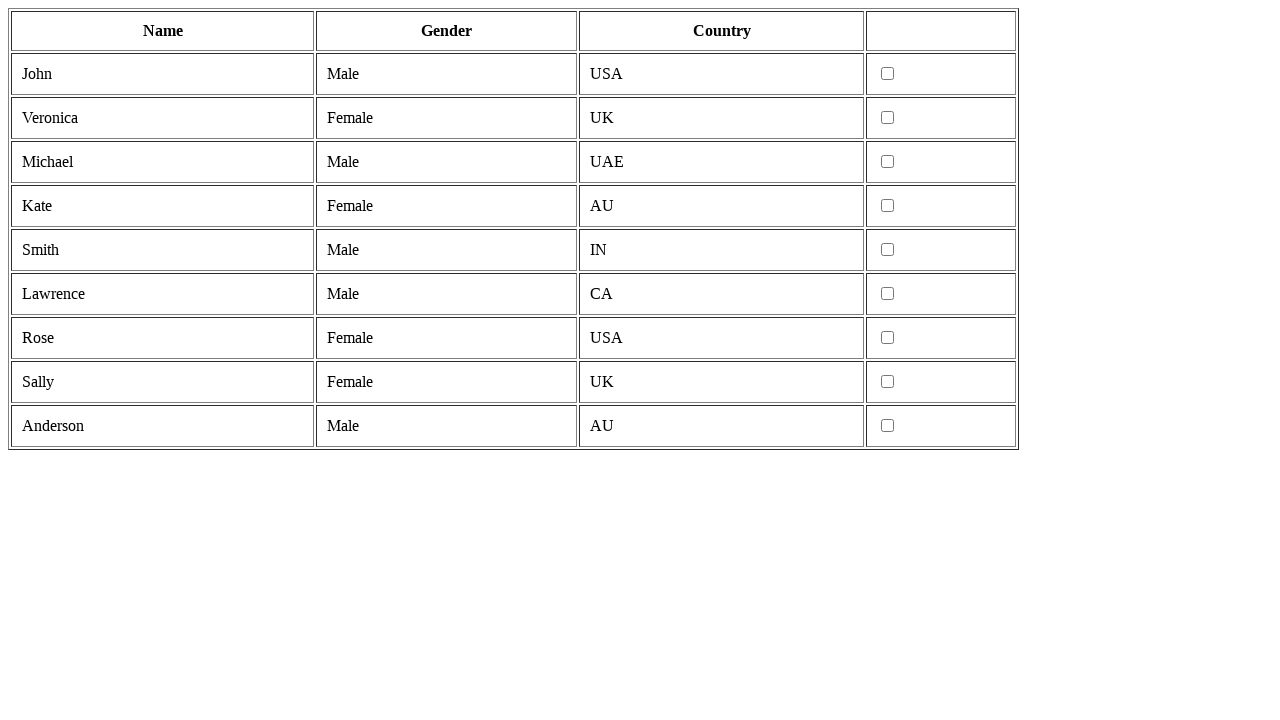

Navigated to table page
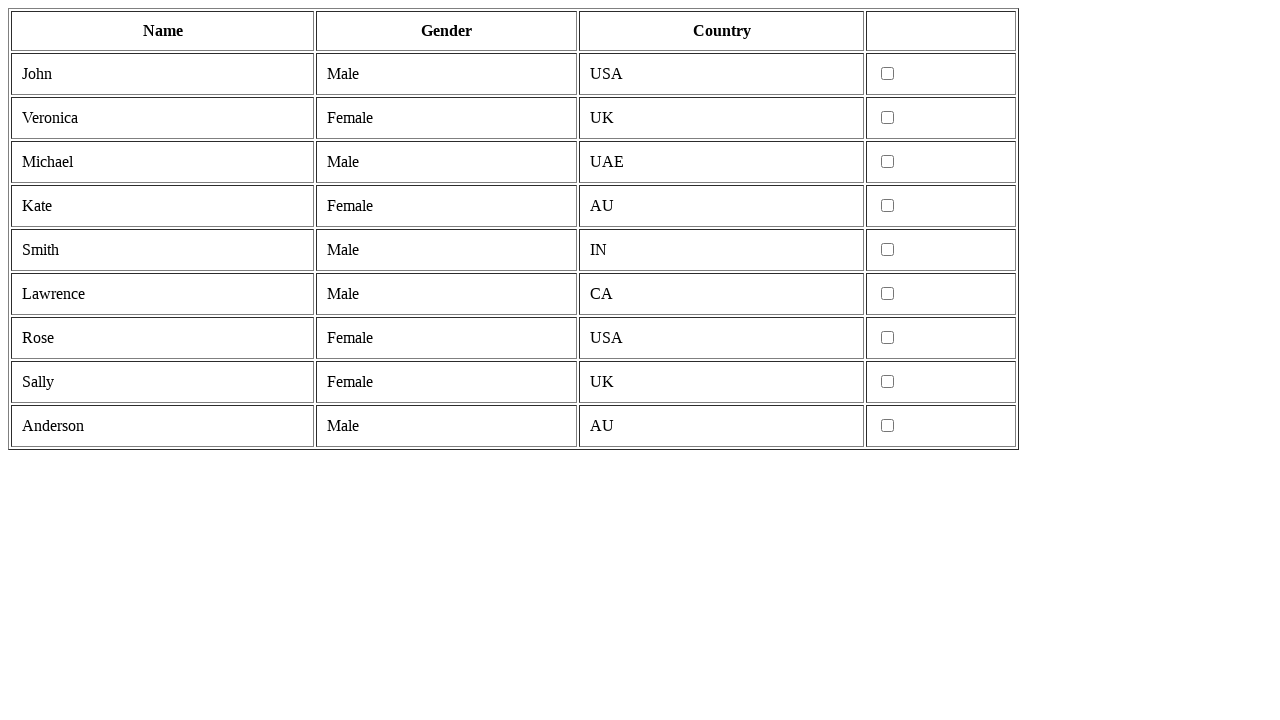

Located all table rows
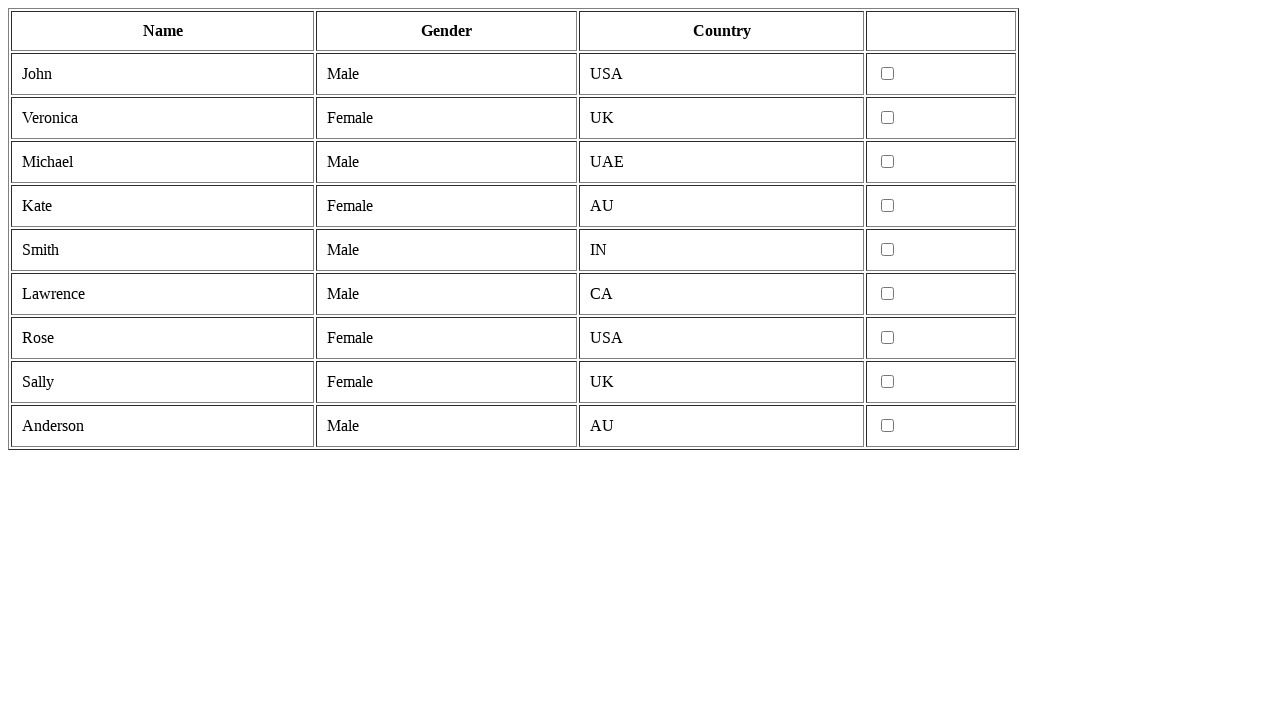

Clicked checkbox for male row at (888, 74) on tr >> nth=1 >> td >> nth=3 >> input
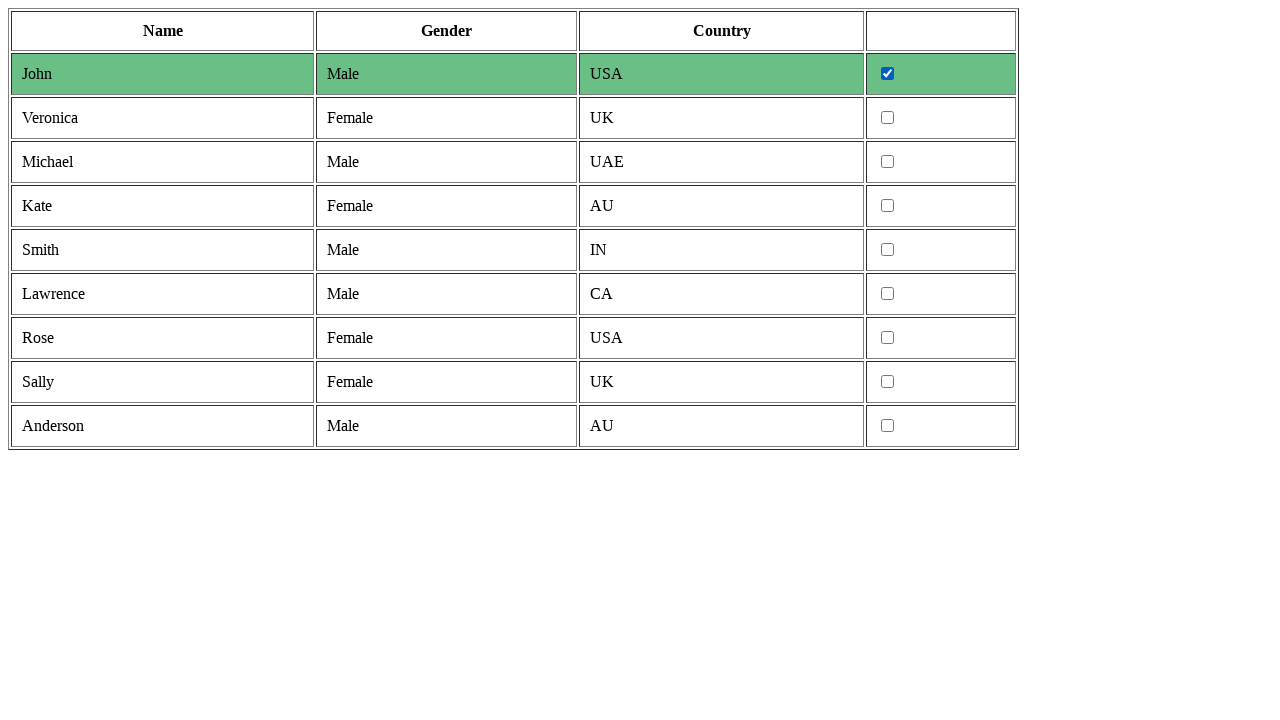

Clicked checkbox for male row at (888, 162) on tr >> nth=3 >> td >> nth=3 >> input
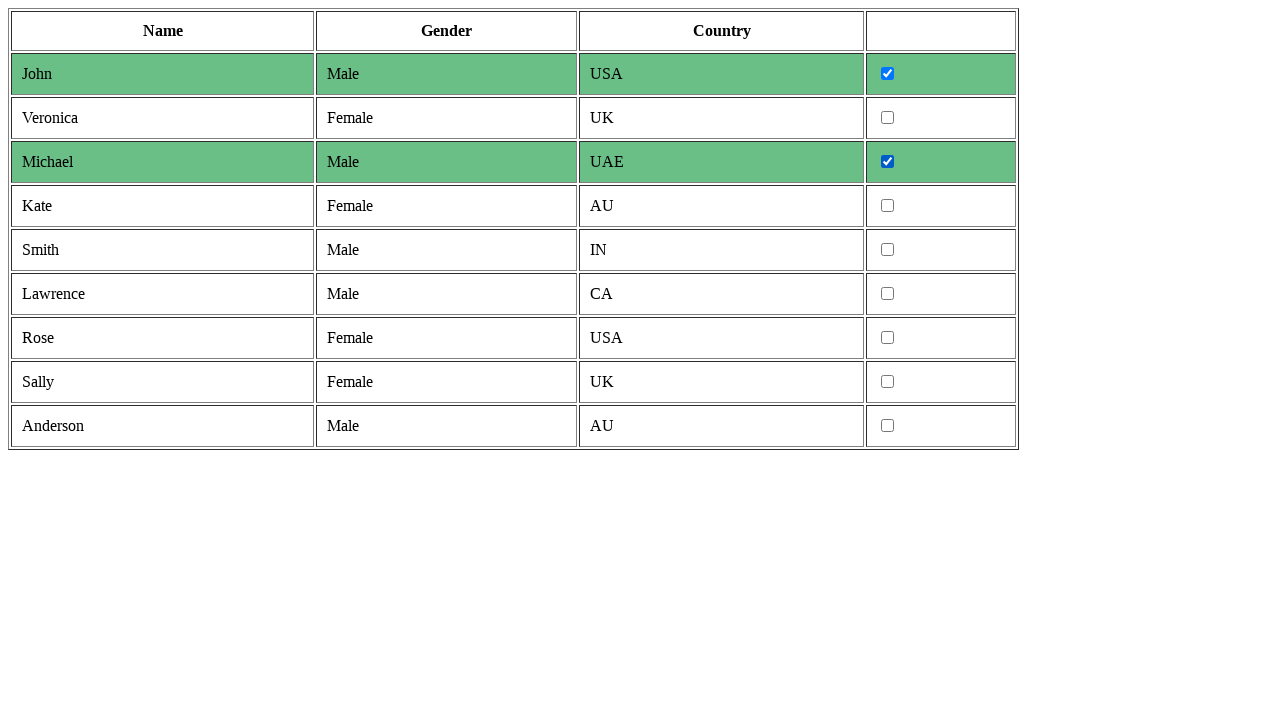

Clicked checkbox for male row at (888, 250) on tr >> nth=5 >> td >> nth=3 >> input
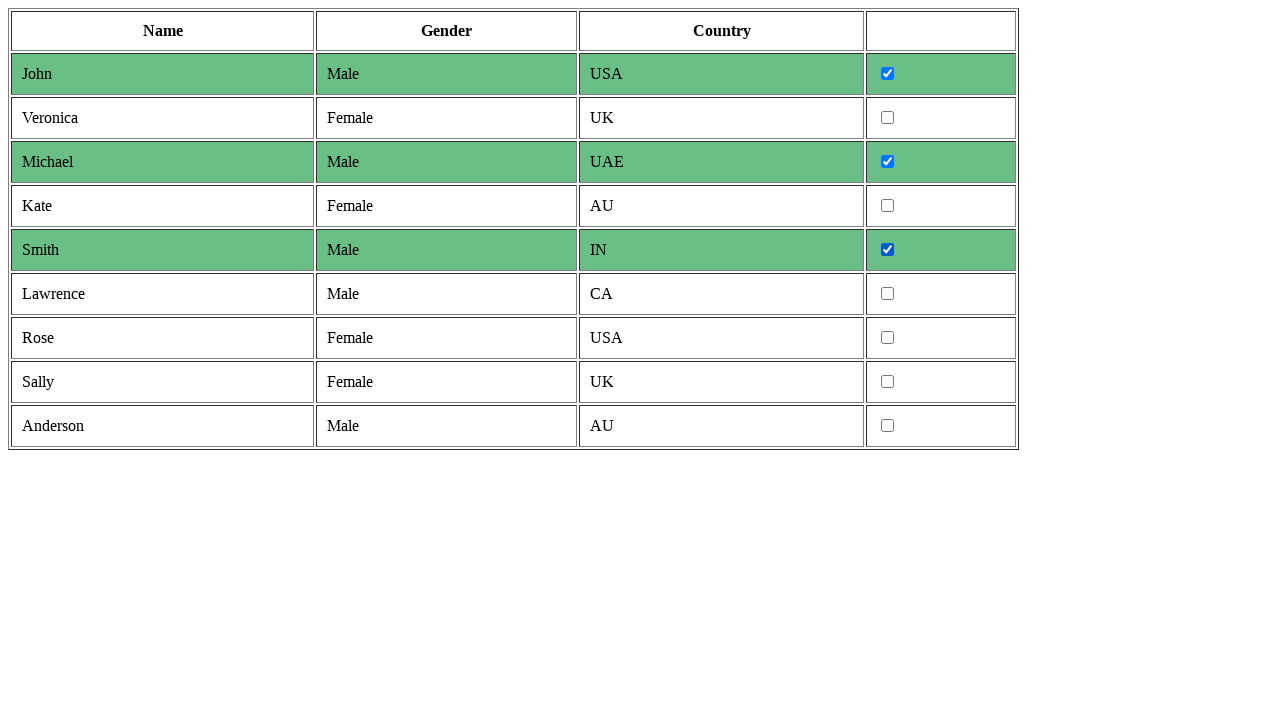

Clicked checkbox for male row at (888, 294) on tr >> nth=6 >> td >> nth=3 >> input
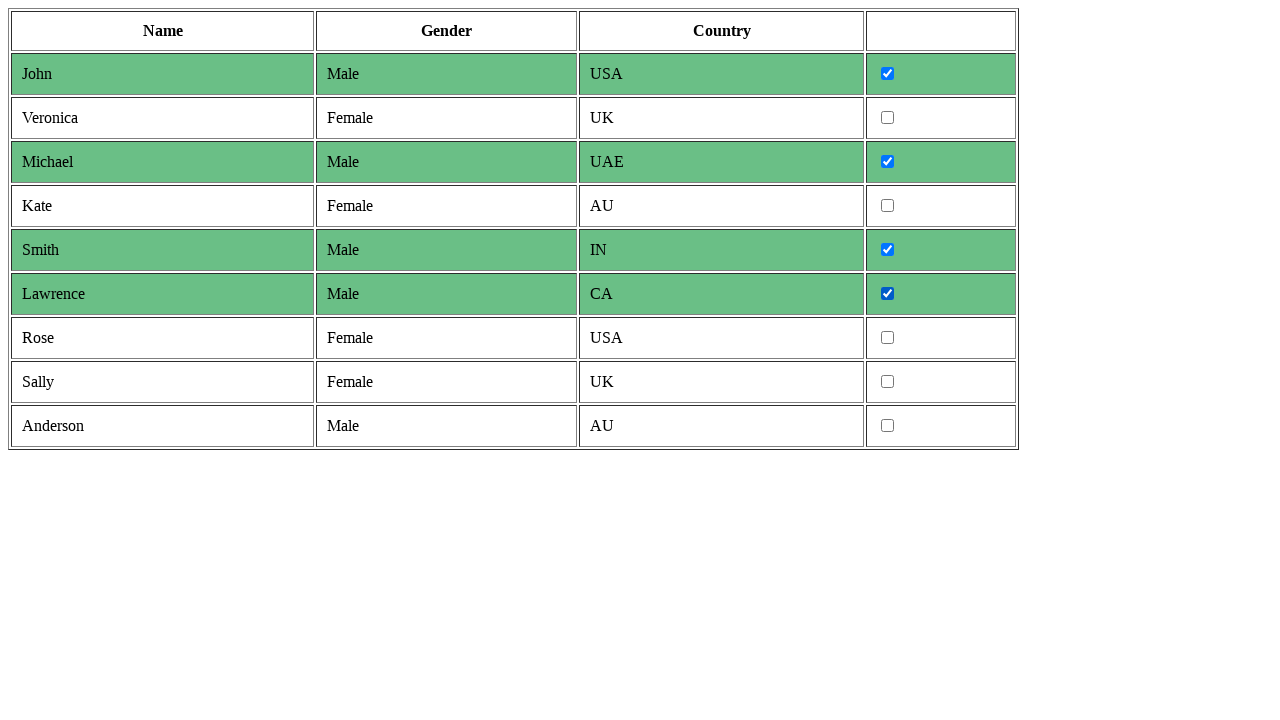

Clicked checkbox for male row at (888, 426) on tr >> nth=9 >> td >> nth=3 >> input
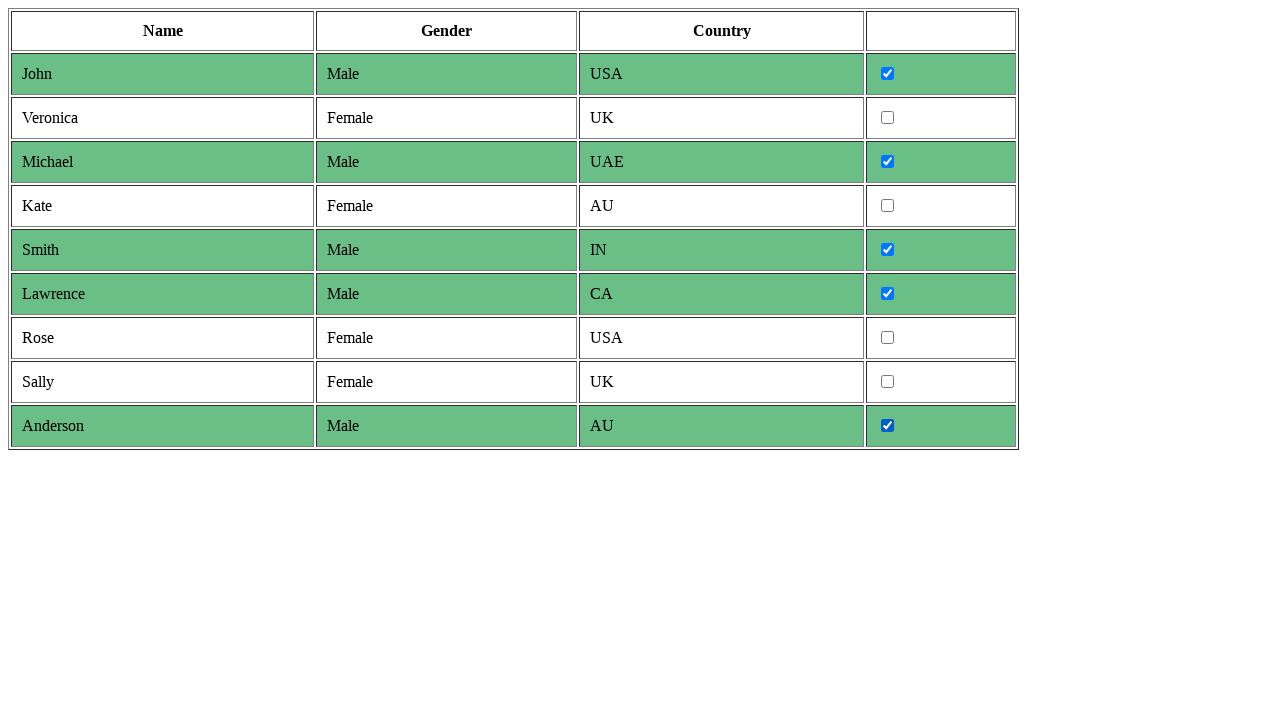

Waited 1 second to view male checkbox results
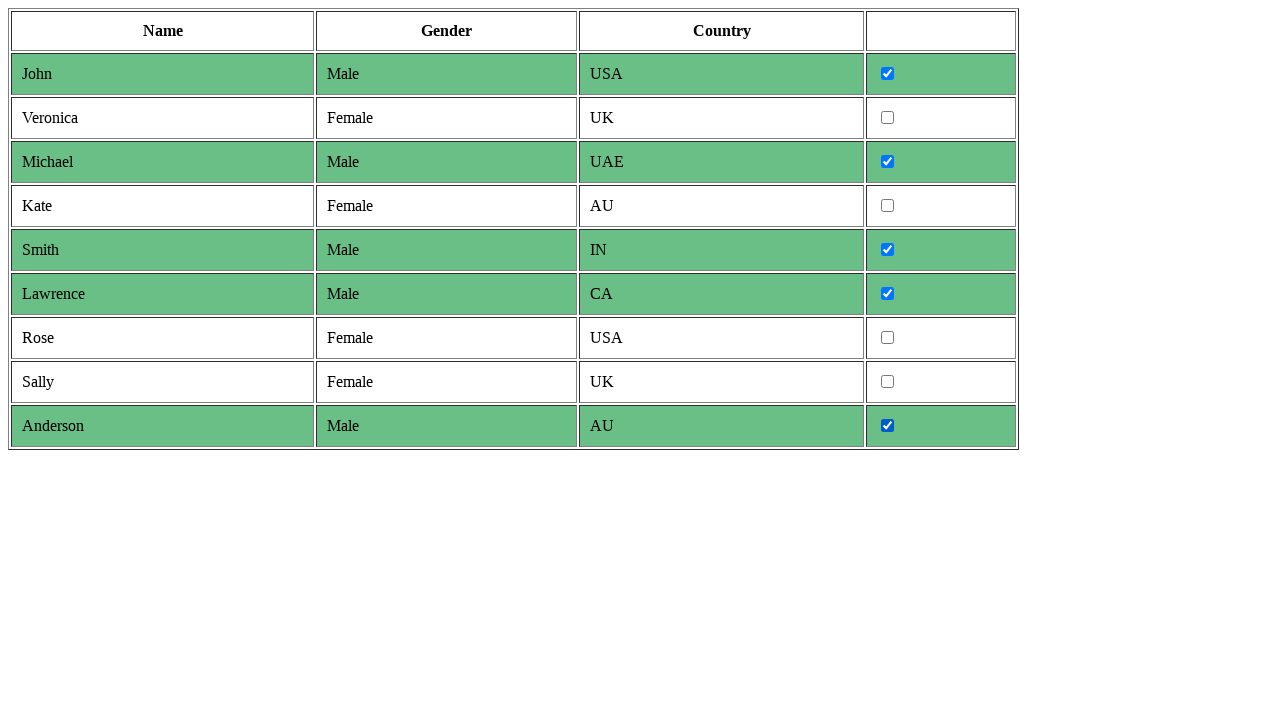

Reloaded page for clean state
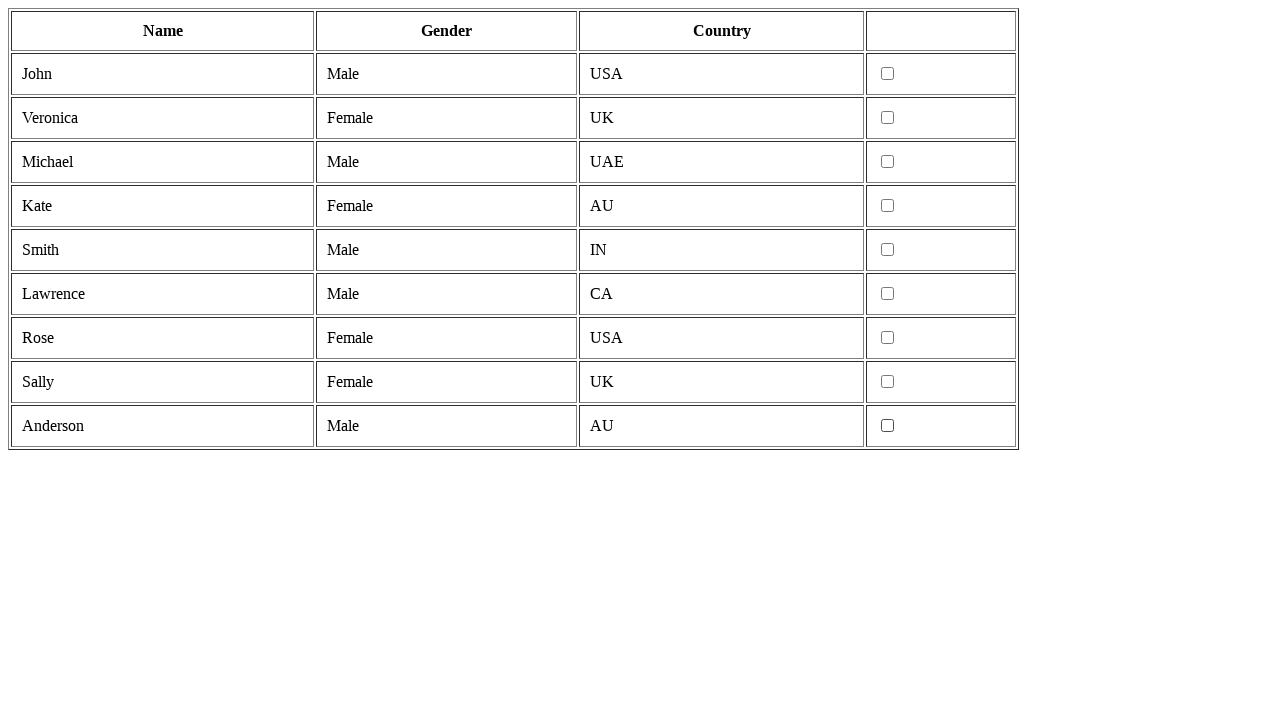

Located all table rows after reload
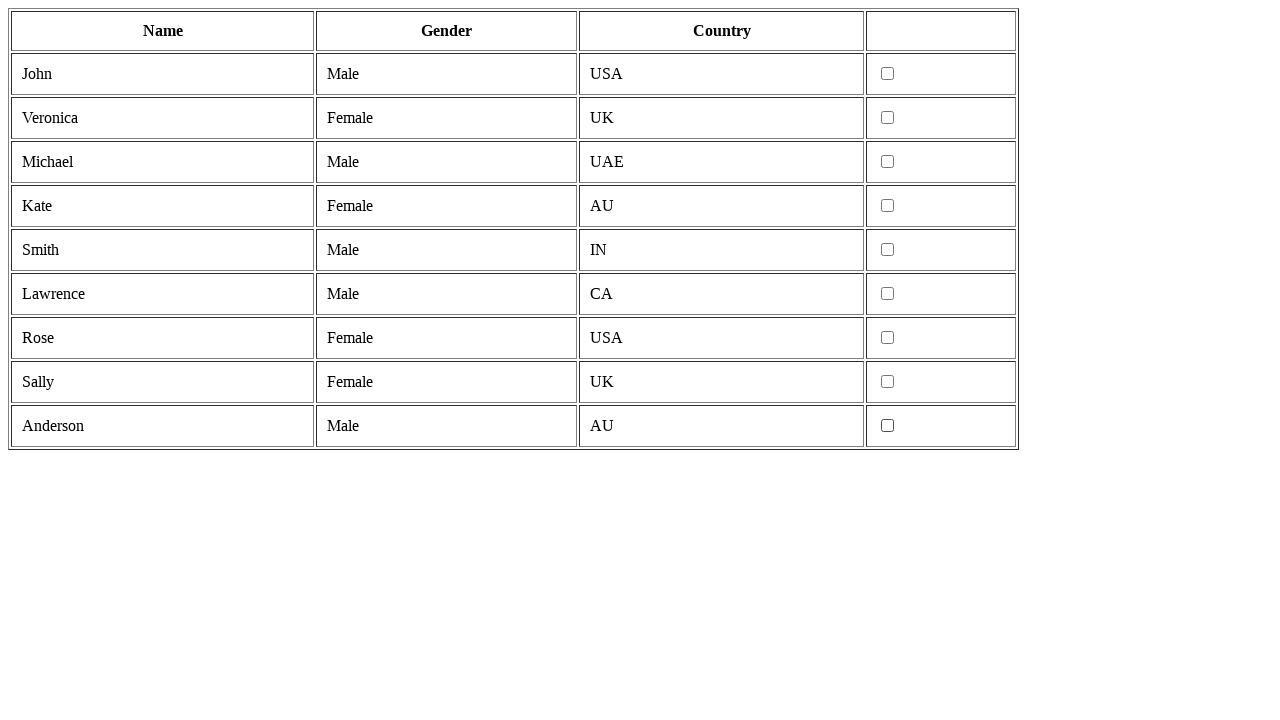

Clicked checkbox for female row at (888, 118) on tr >> nth=2 >> td >> nth=3 >> input
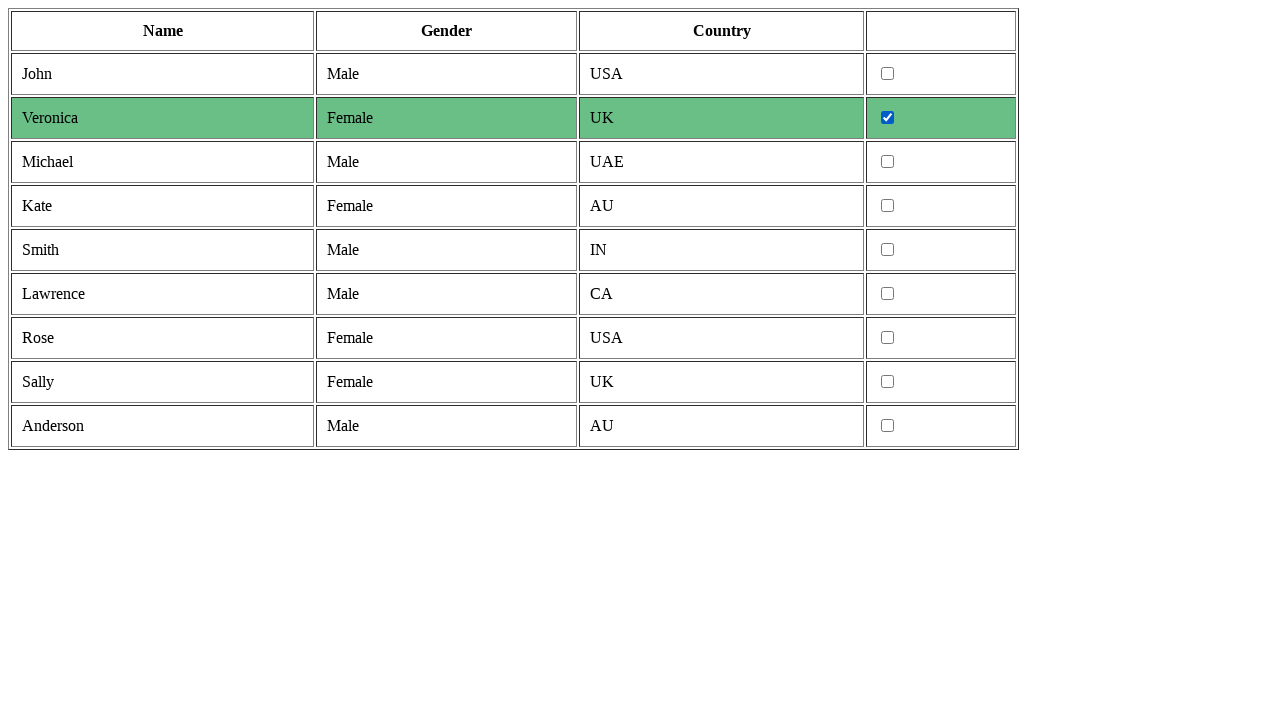

Clicked checkbox for female row at (888, 206) on tr >> nth=4 >> td >> nth=3 >> input
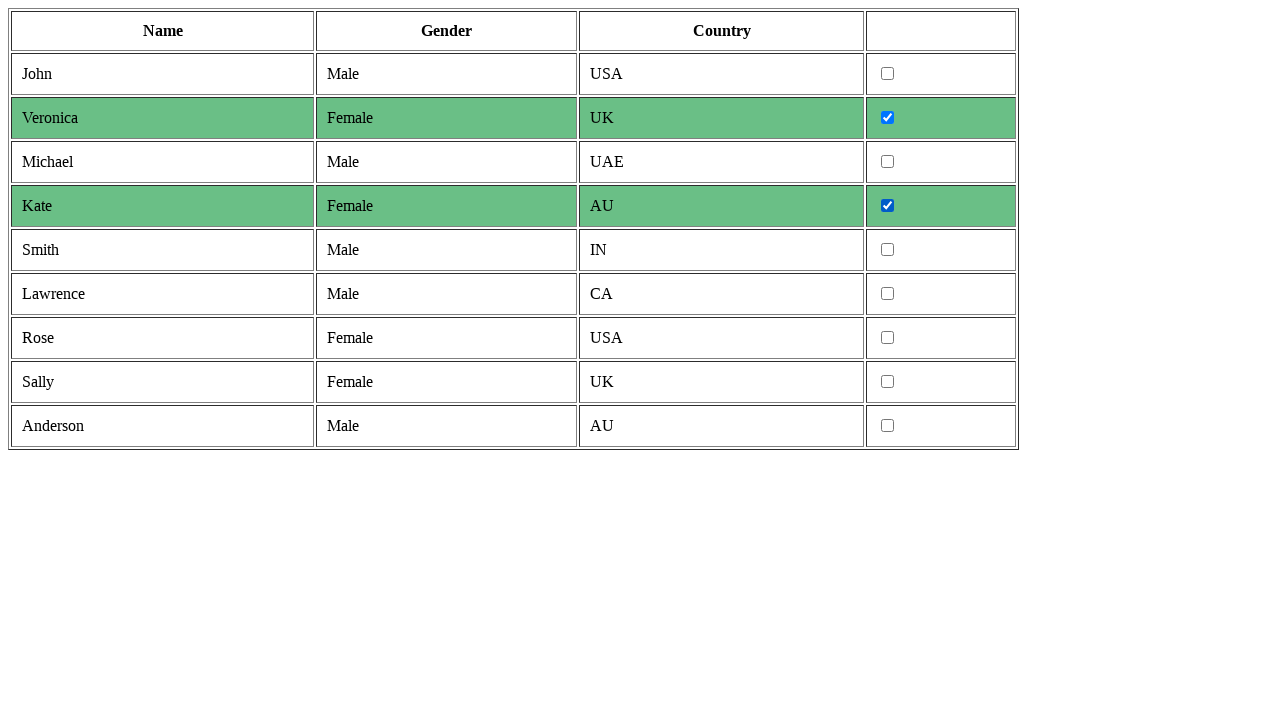

Clicked checkbox for female row at (888, 338) on tr >> nth=7 >> td >> nth=3 >> input
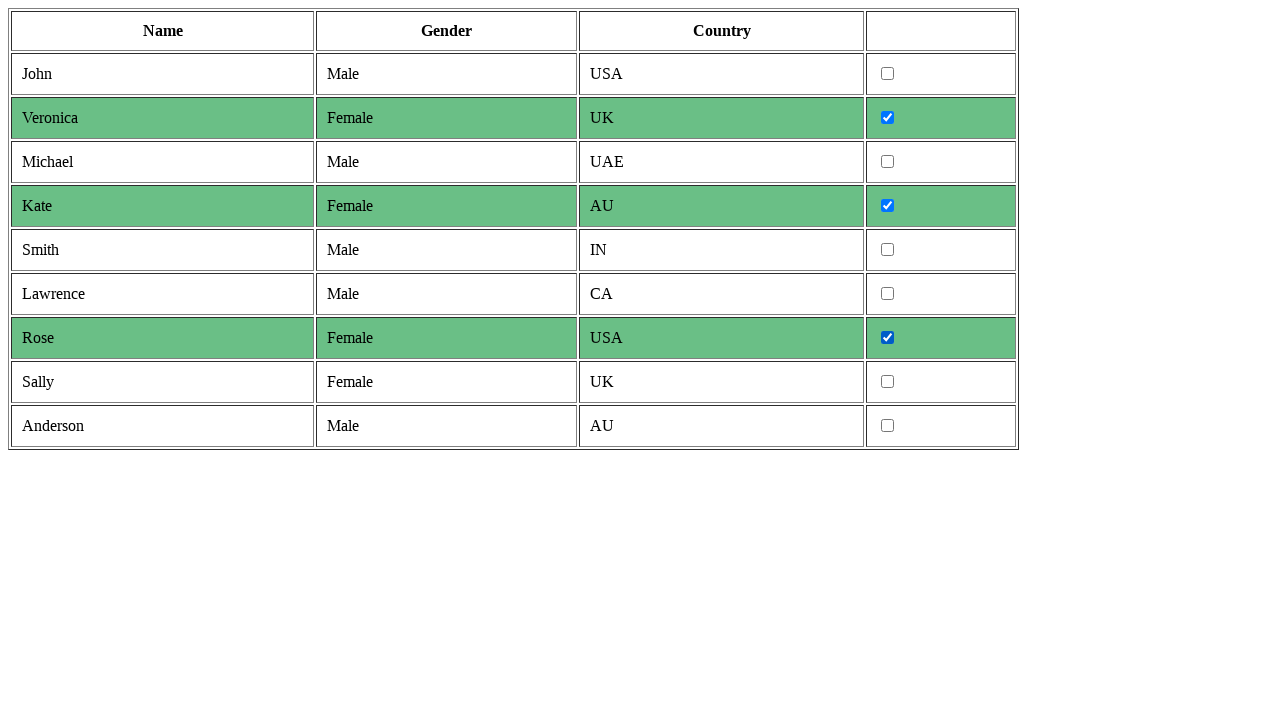

Clicked checkbox for female row at (888, 382) on tr >> nth=8 >> td >> nth=3 >> input
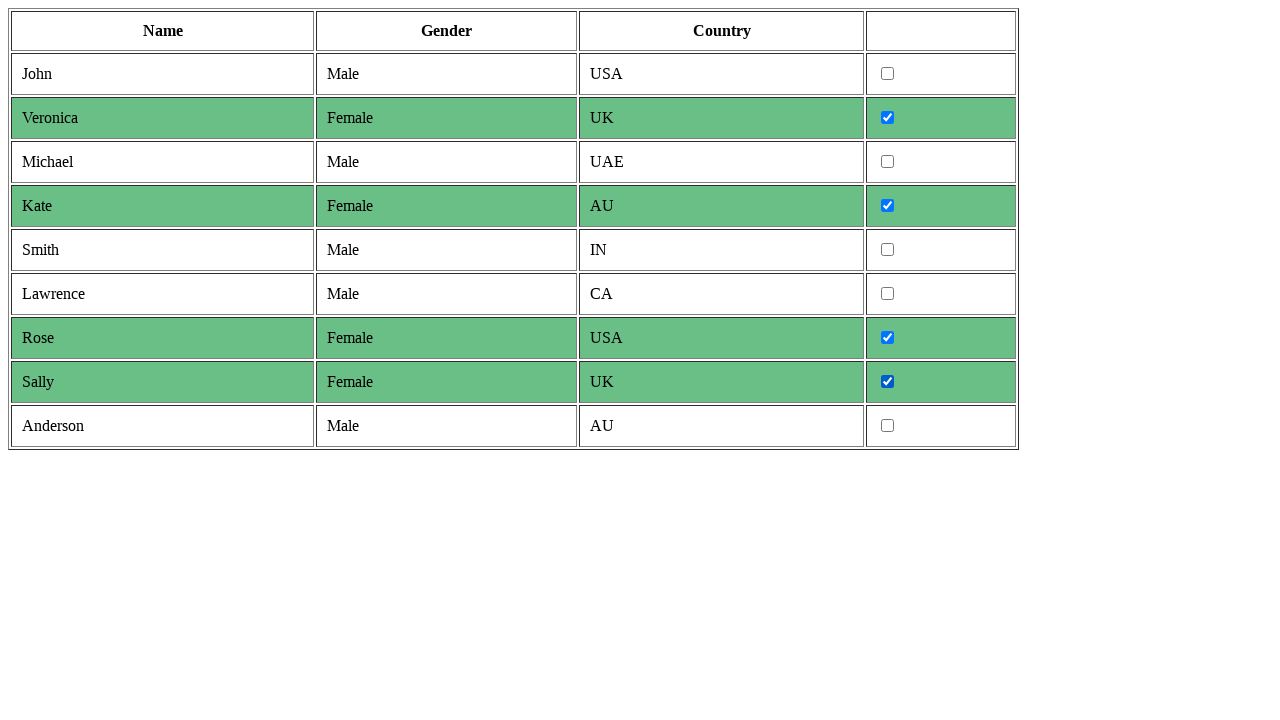

Waited 1 second to view female checkbox results
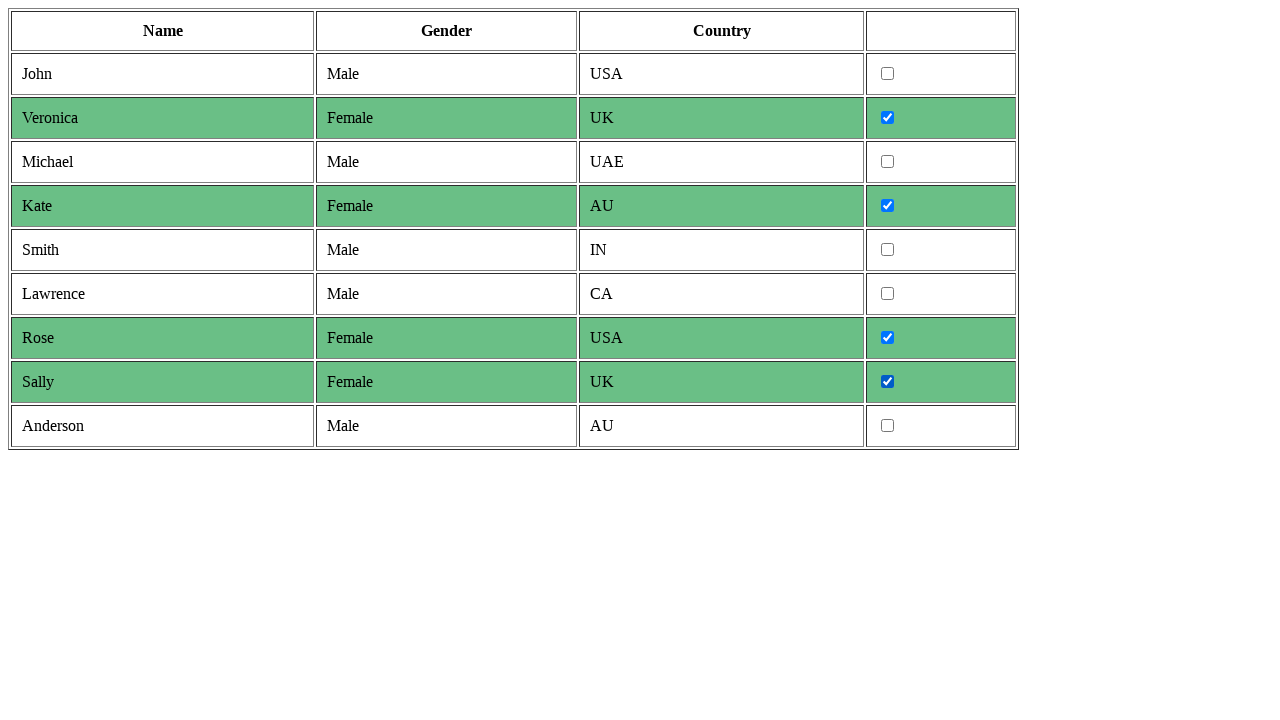

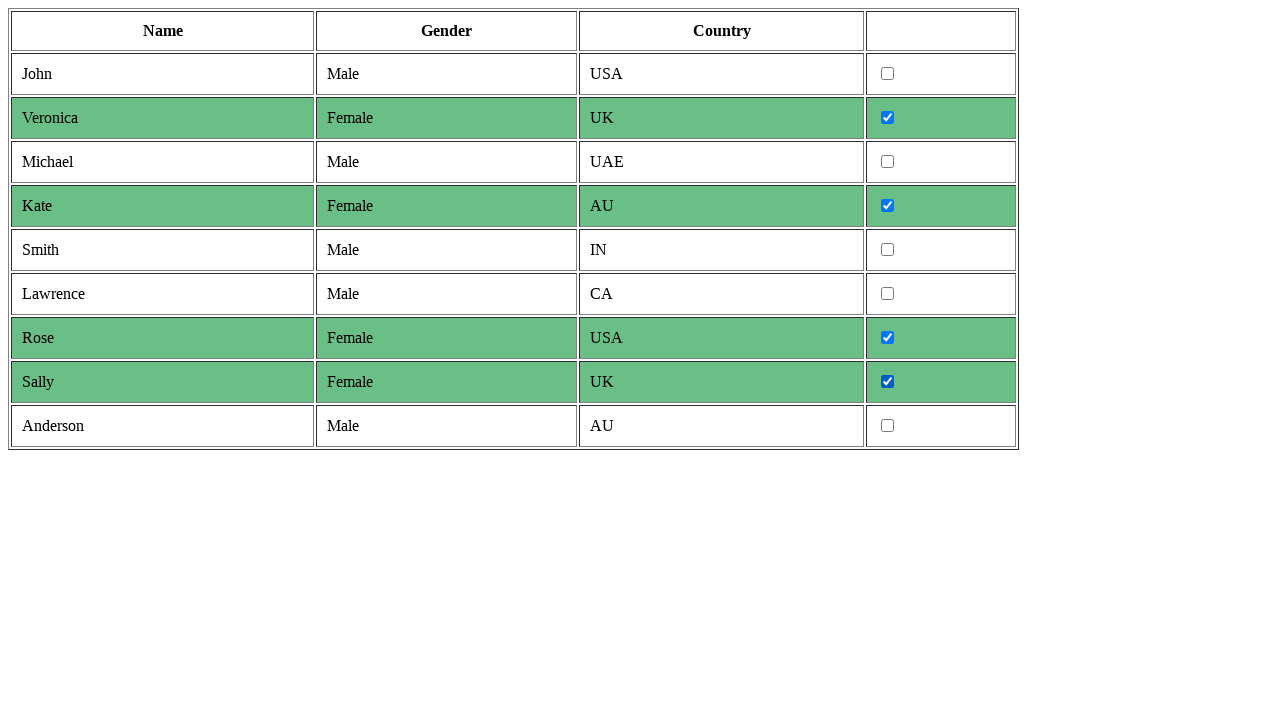